Tests the add/remove elements functionality by clicking the Add Element button twice to create two delete buttons, then clicking one delete button and verifying only one remains

Starting URL: http://the-internet.herokuapp.com/add_remove_elements/

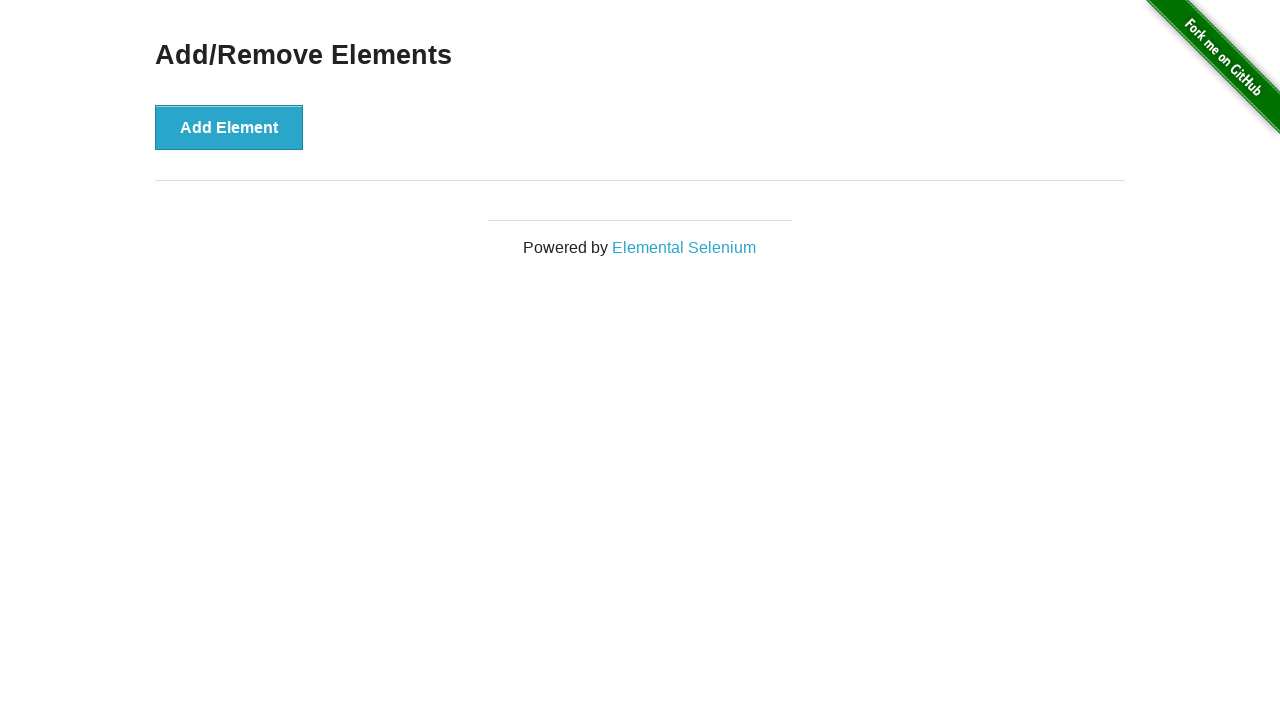

Clicked Add Element button (first click) at (229, 127) on xpath=//button[contains(text(),'Add Element')]
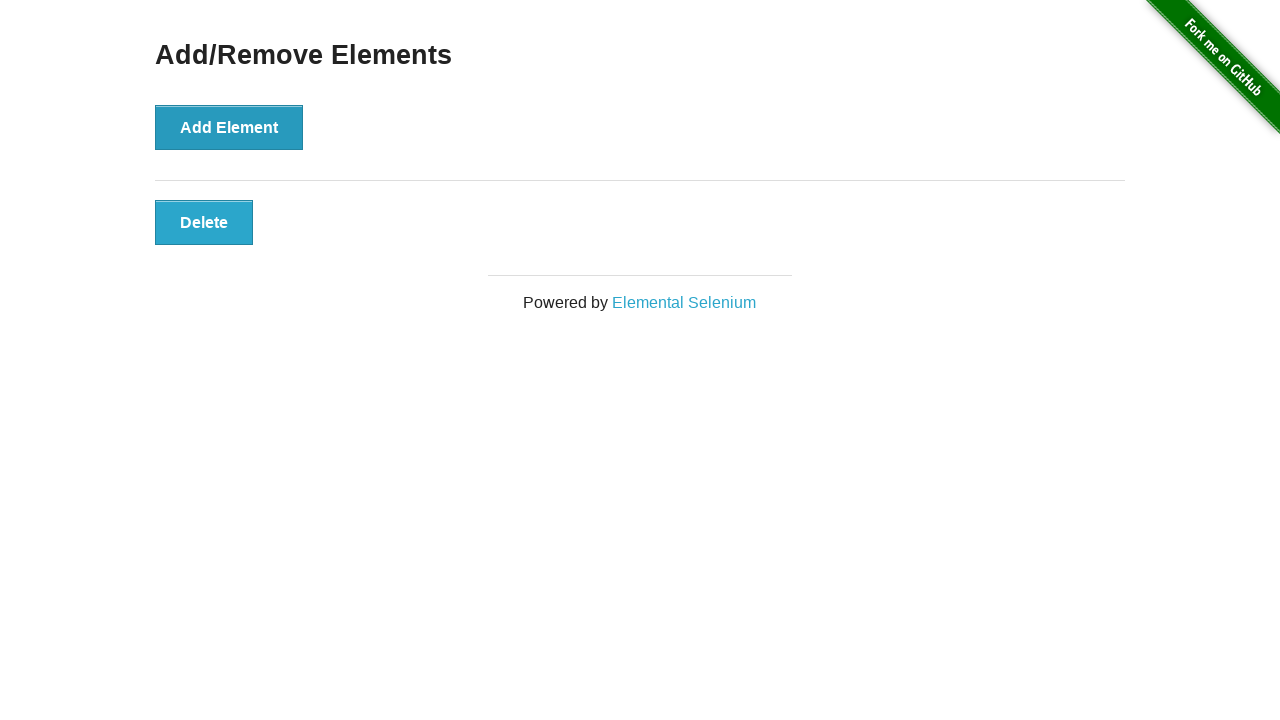

Clicked Add Element button (second click) at (229, 127) on xpath=//button[contains(text(),'Add Element')]
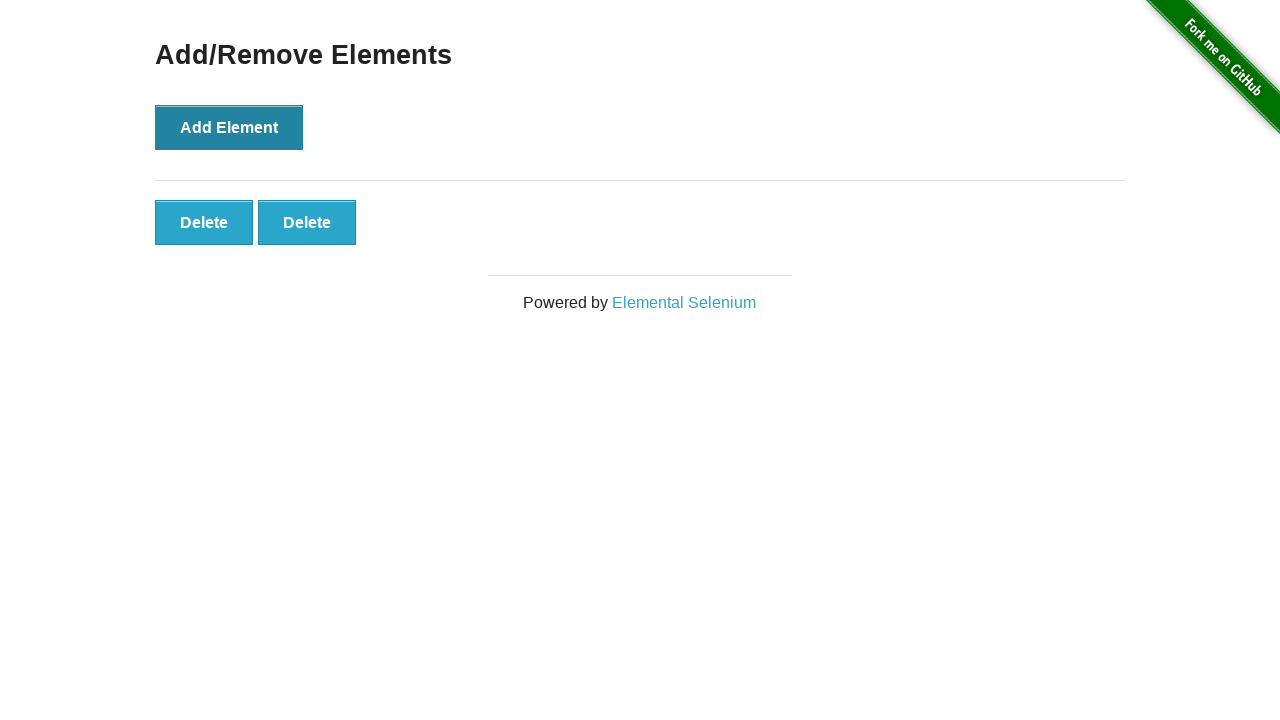

Delete buttons appeared and are visible
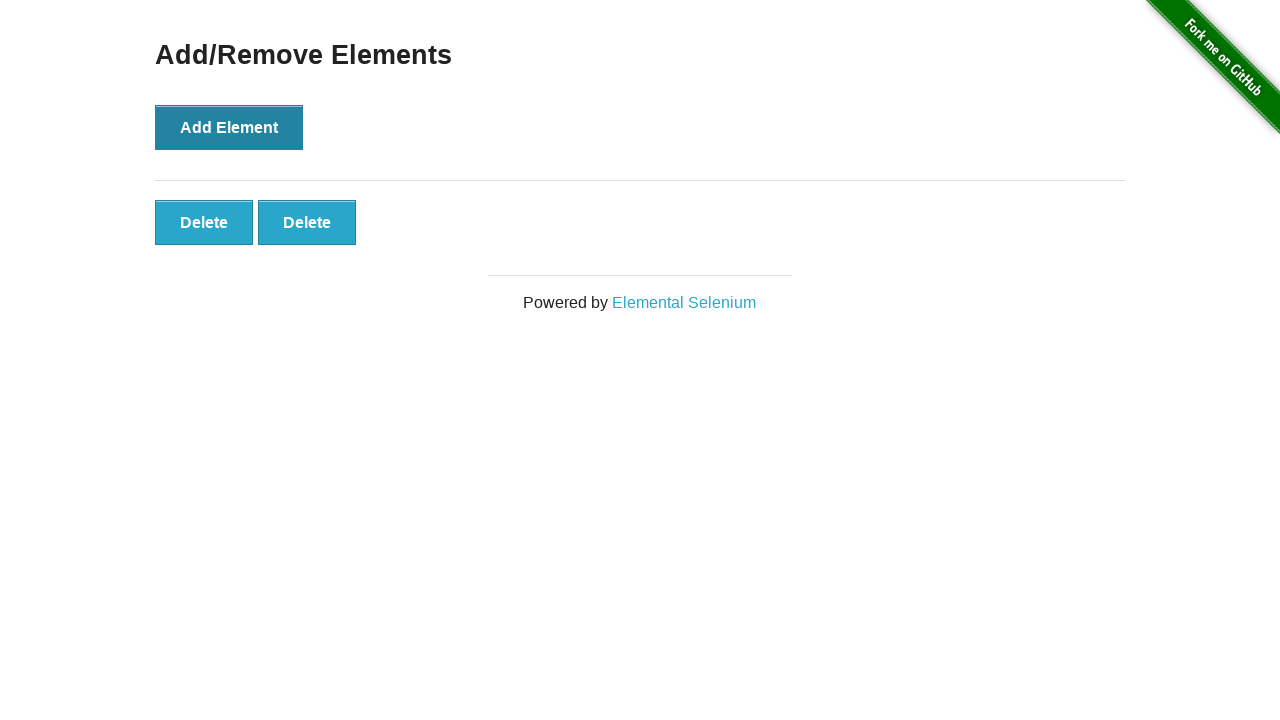

Clicked the first Delete button to remove an element at (204, 222) on xpath=//button[contains(text(),'Delete')]
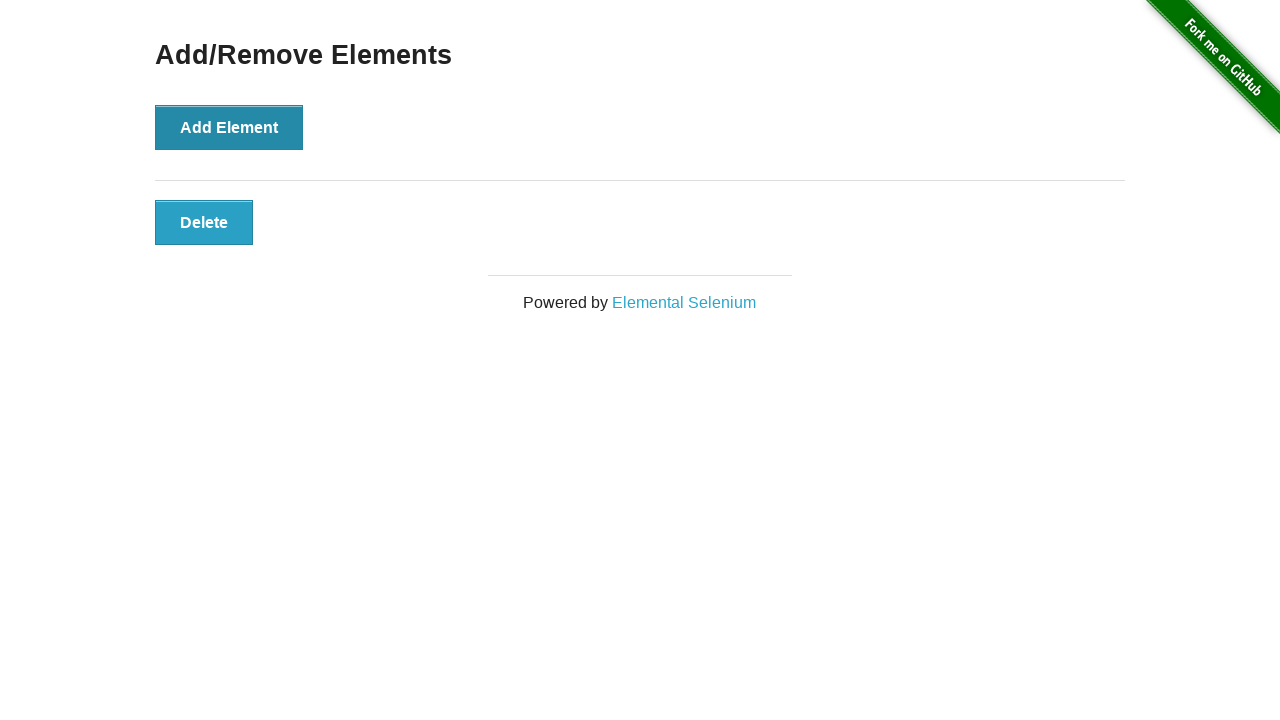

Verified that exactly one Delete button remains
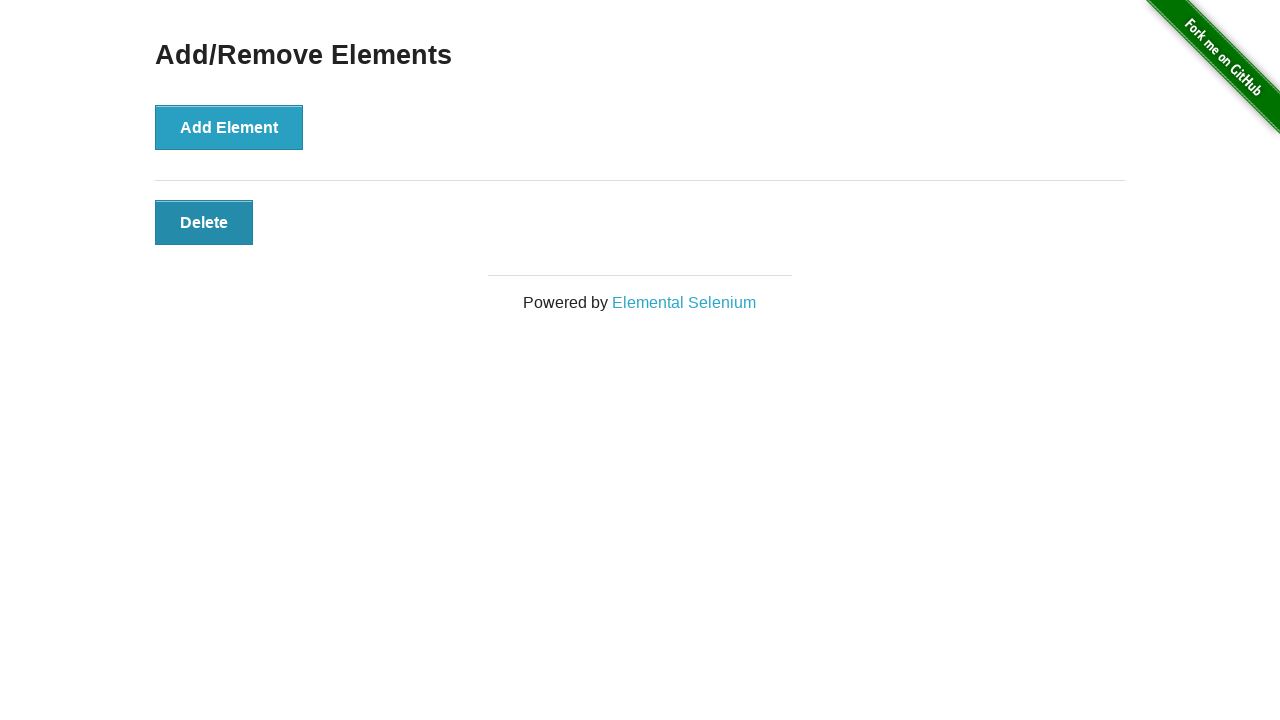

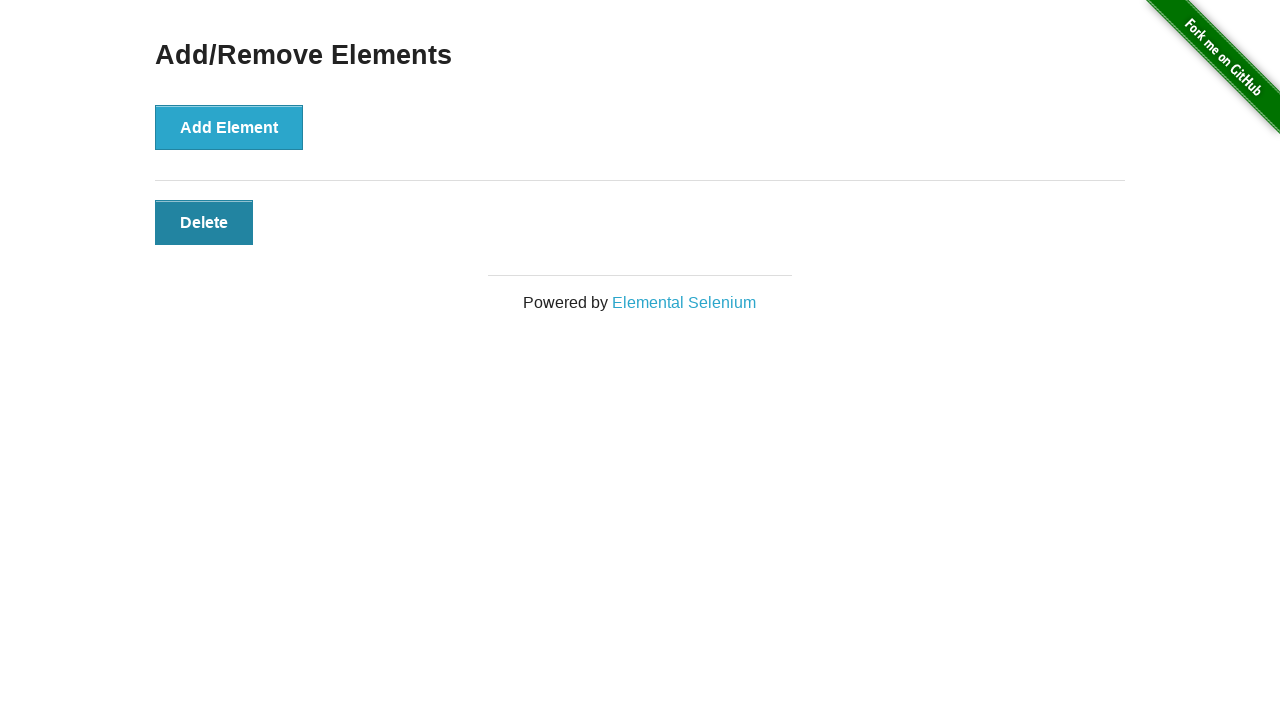